Tests social media links on OrangeHRM login page by clicking each link (LinkedIn, Facebook, Twitter, YouTube) and verifying they open in new windows

Starting URL: https://opensource-demo.orangehrmlive.com/web/index.php/auth/login

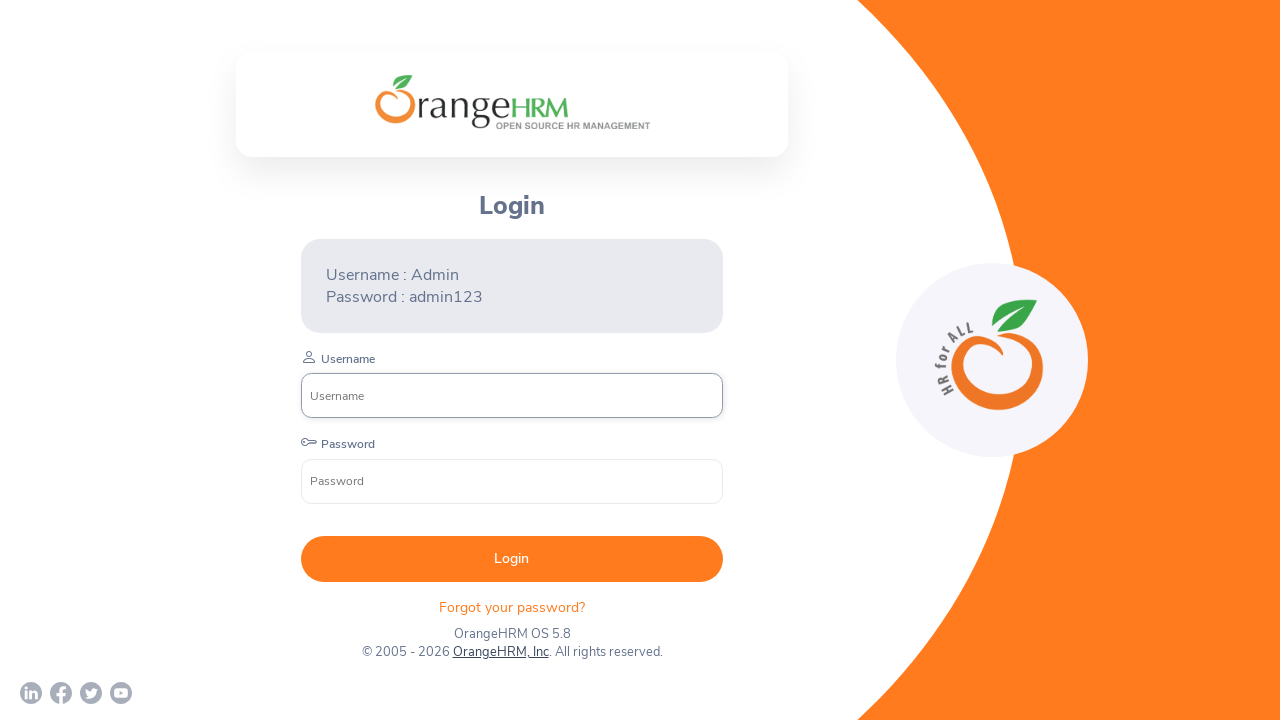

Waited 3 seconds for OrangeHRM login page to load
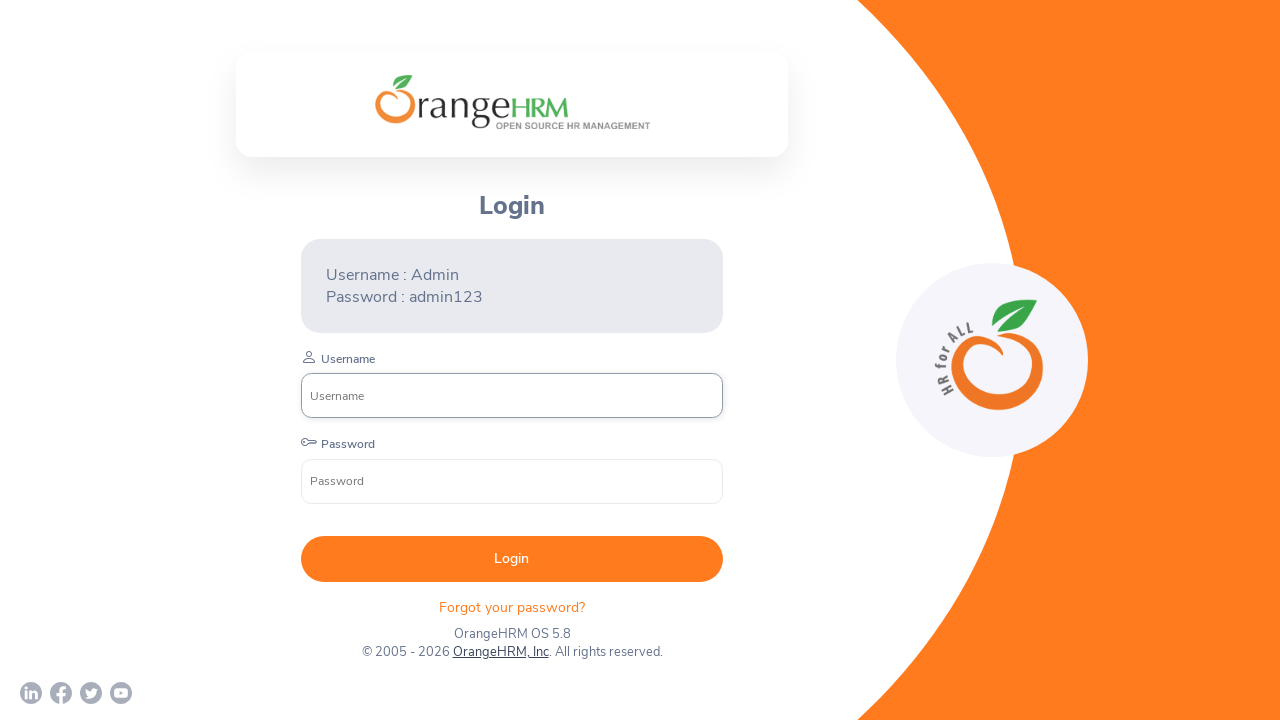

Located LinkedIn social media link
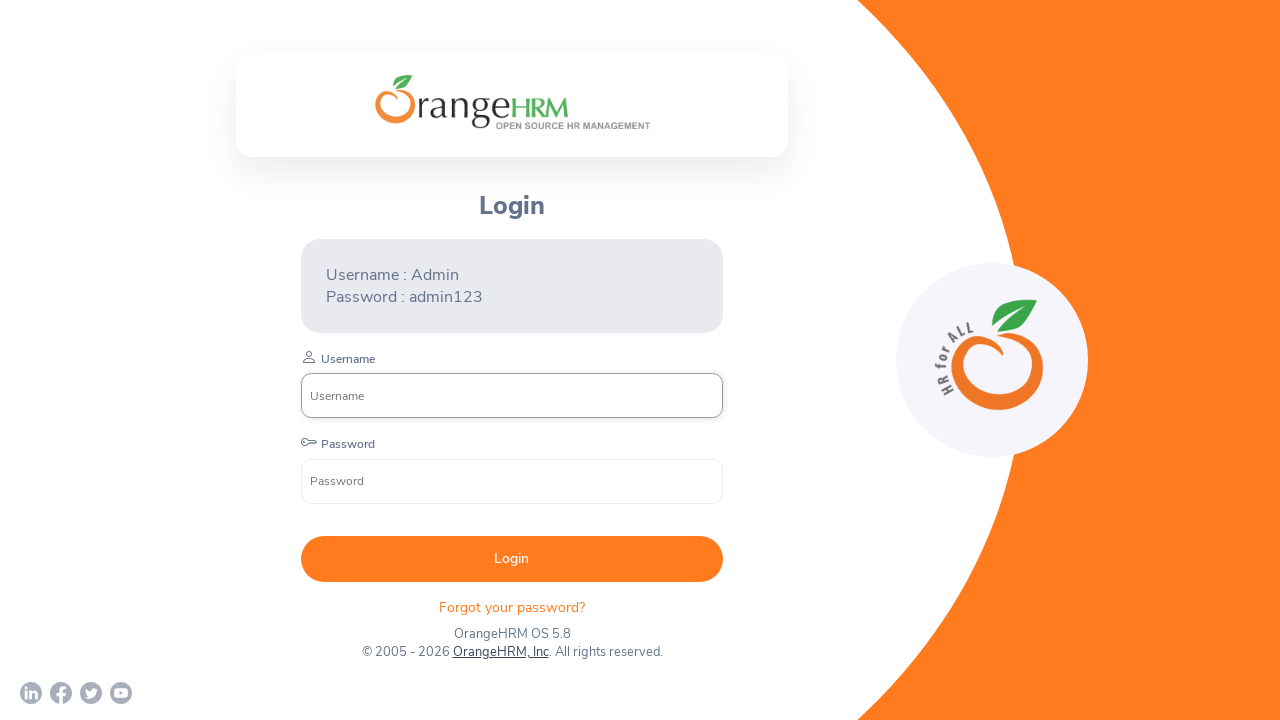

Located Facebook social media link
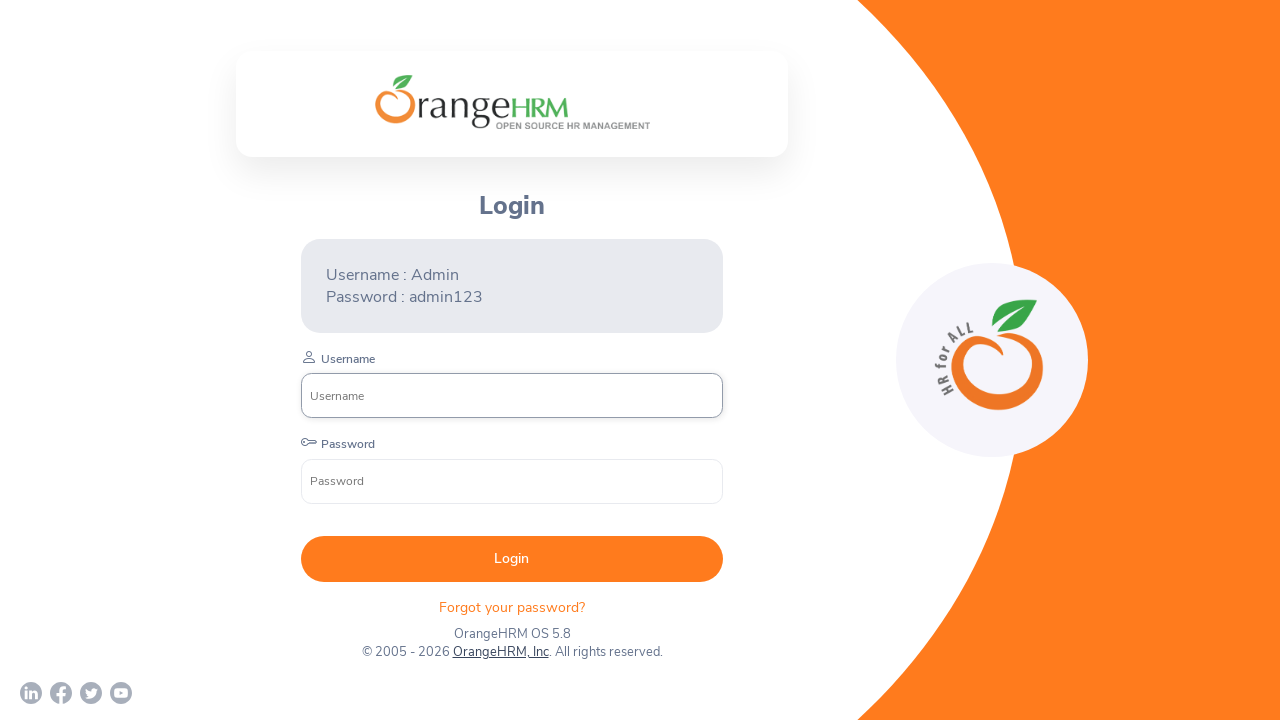

Located Twitter social media link
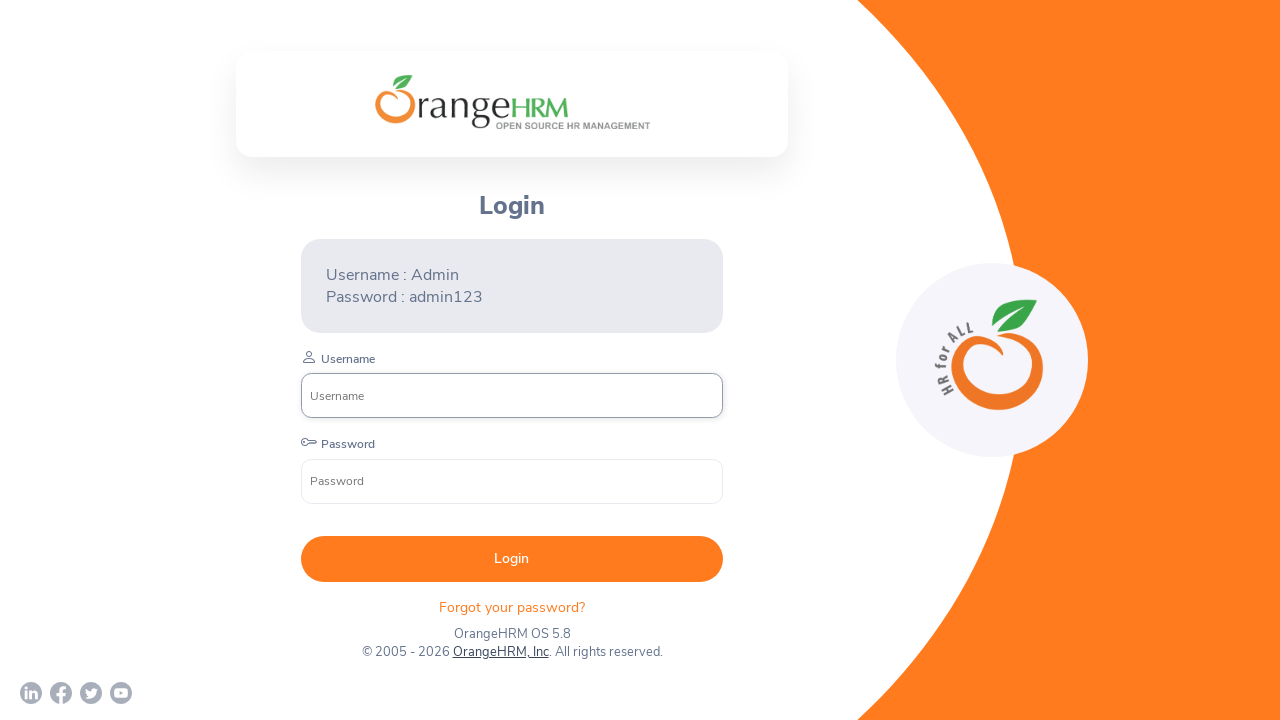

Located YouTube social media link
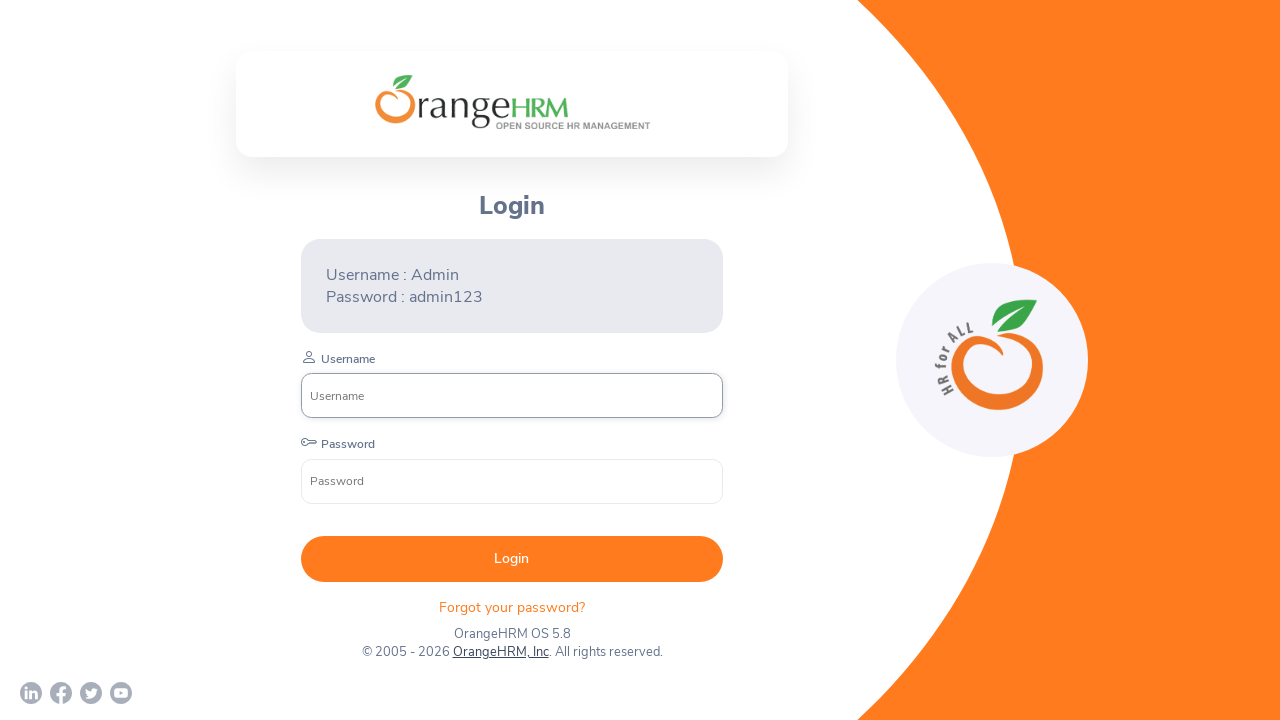

Clicked social media link and new window opened at (61, 693) on xpath=//a[contains(@href,'facebook')]
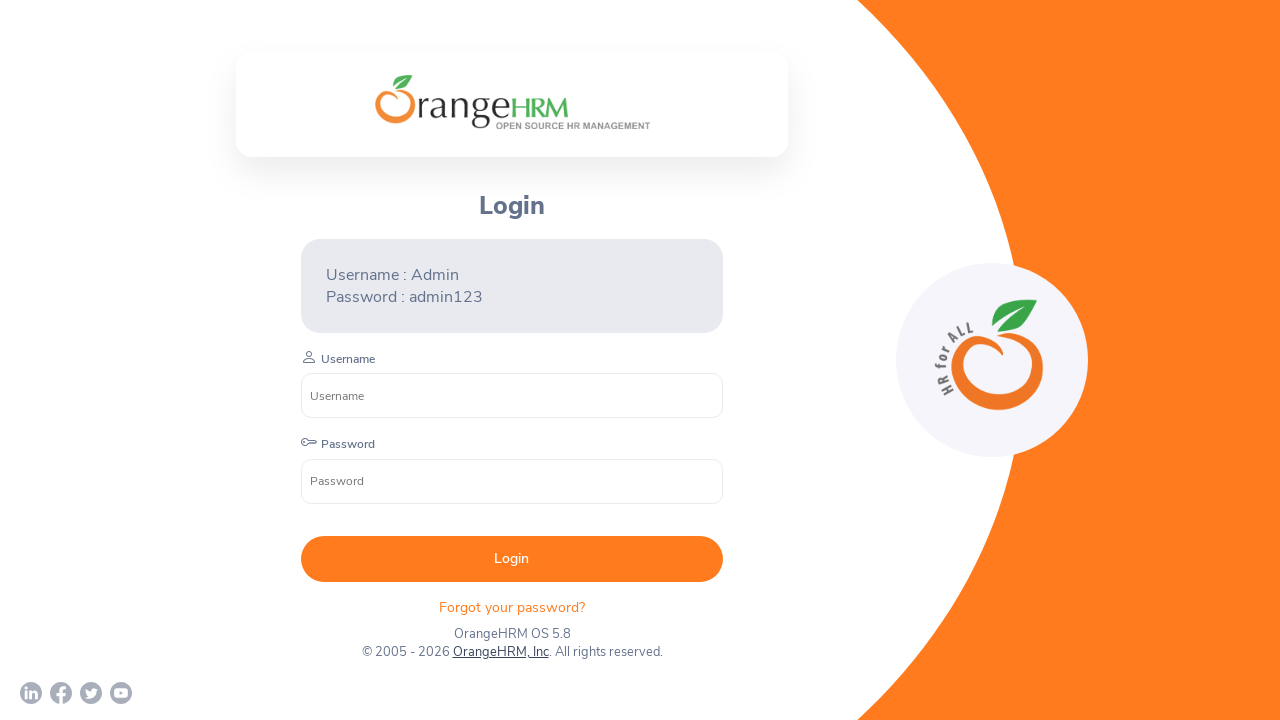

New page loaded successfully
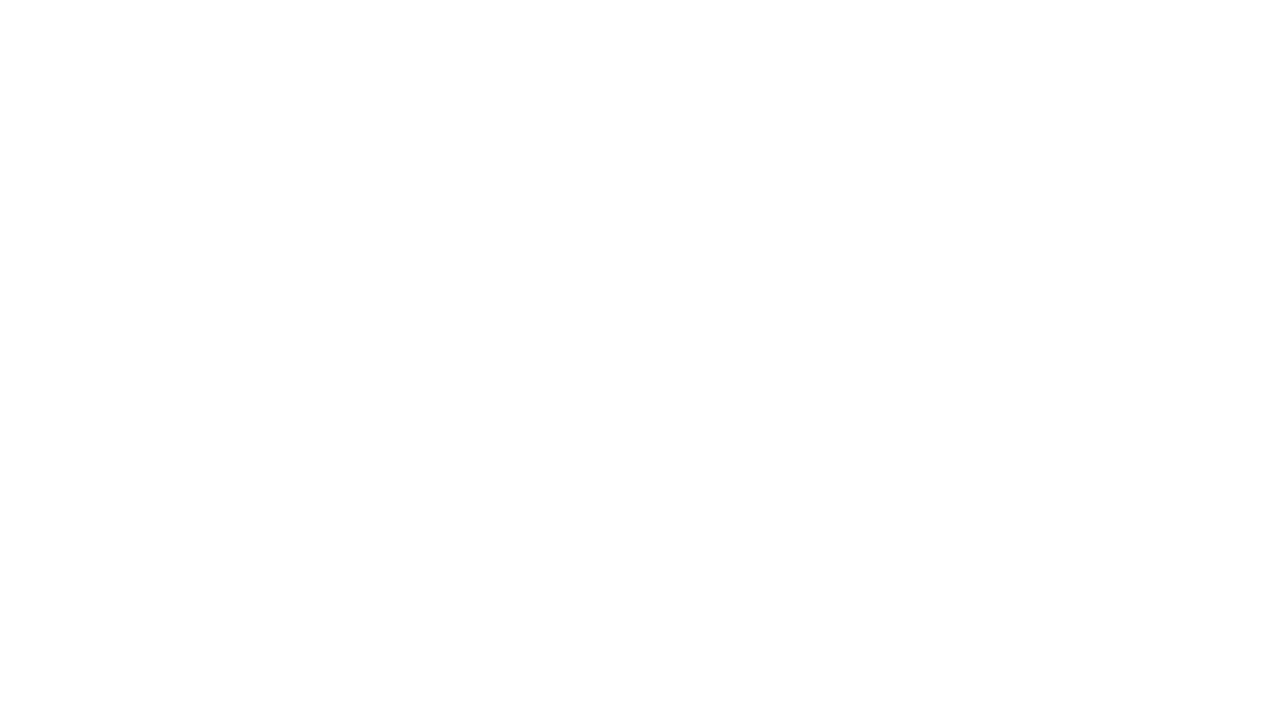

Captured new page URL: chrome-error://chromewebdata/ and title: 
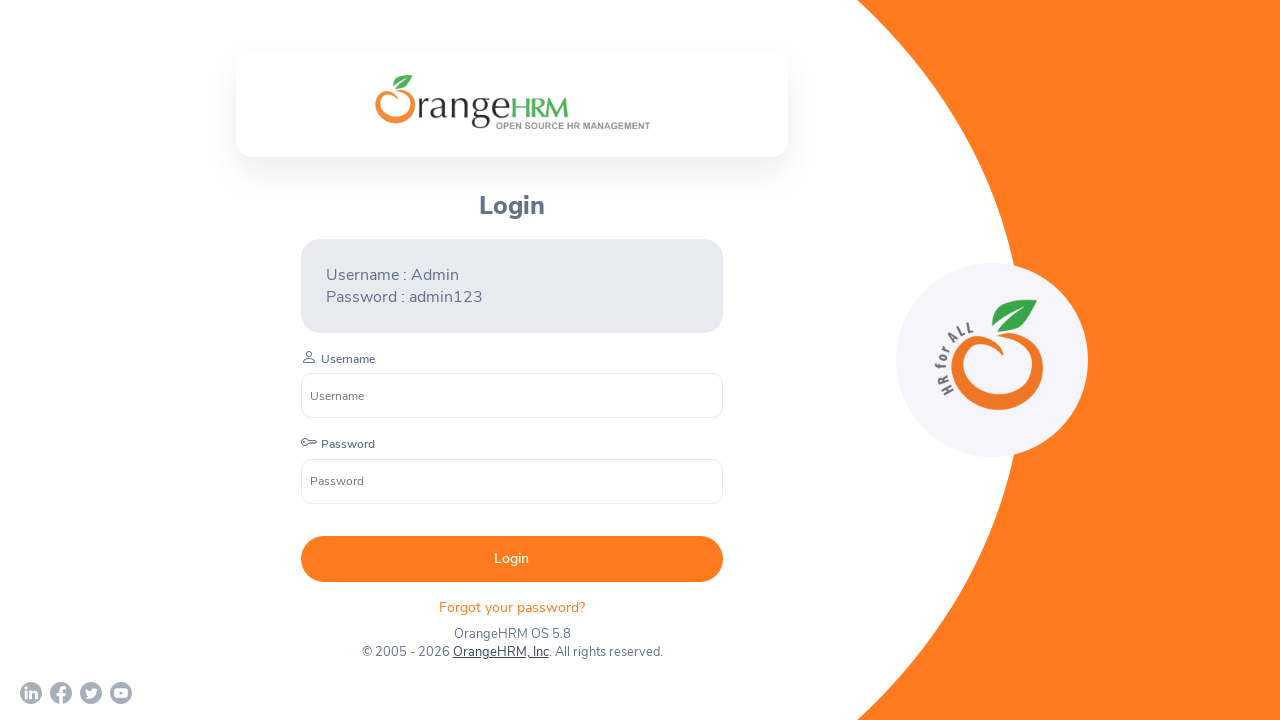

Closed social media link new window
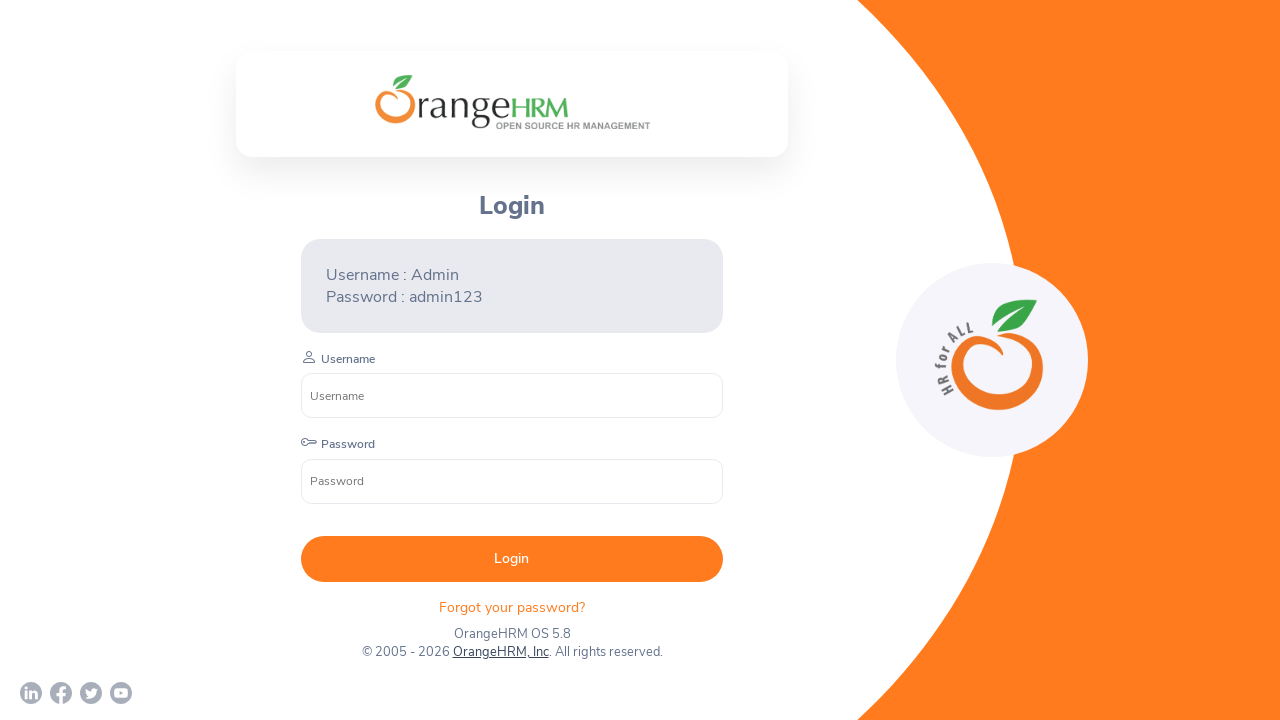

Waited 1 second before clicking next social media link
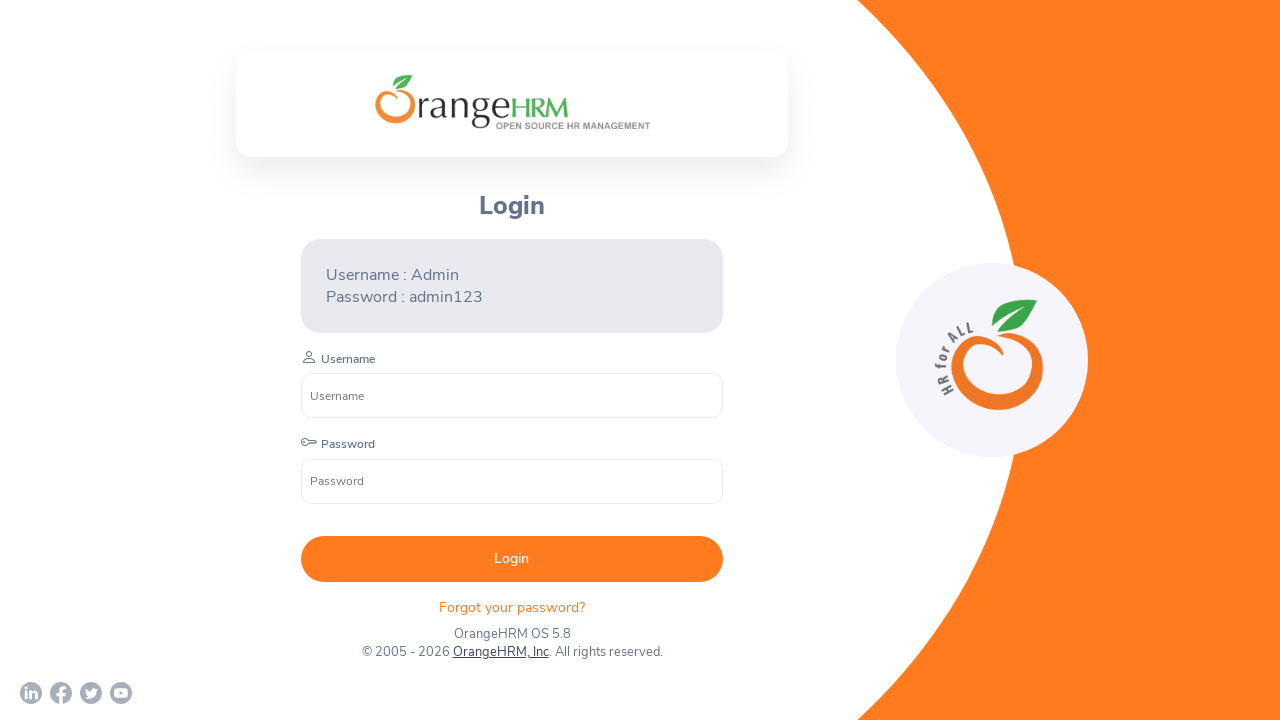

Clicked social media link and new window opened at (91, 693) on xpath=//a[contains(@href,'twitter')]
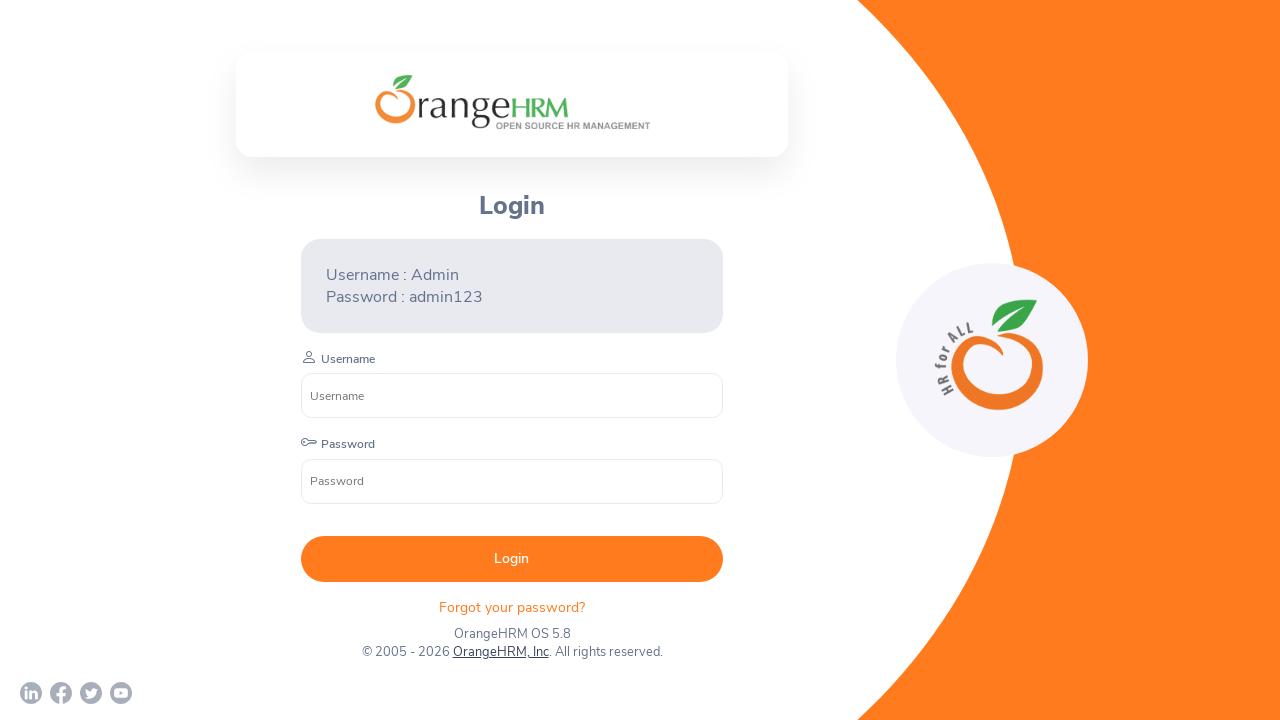

New page loaded successfully
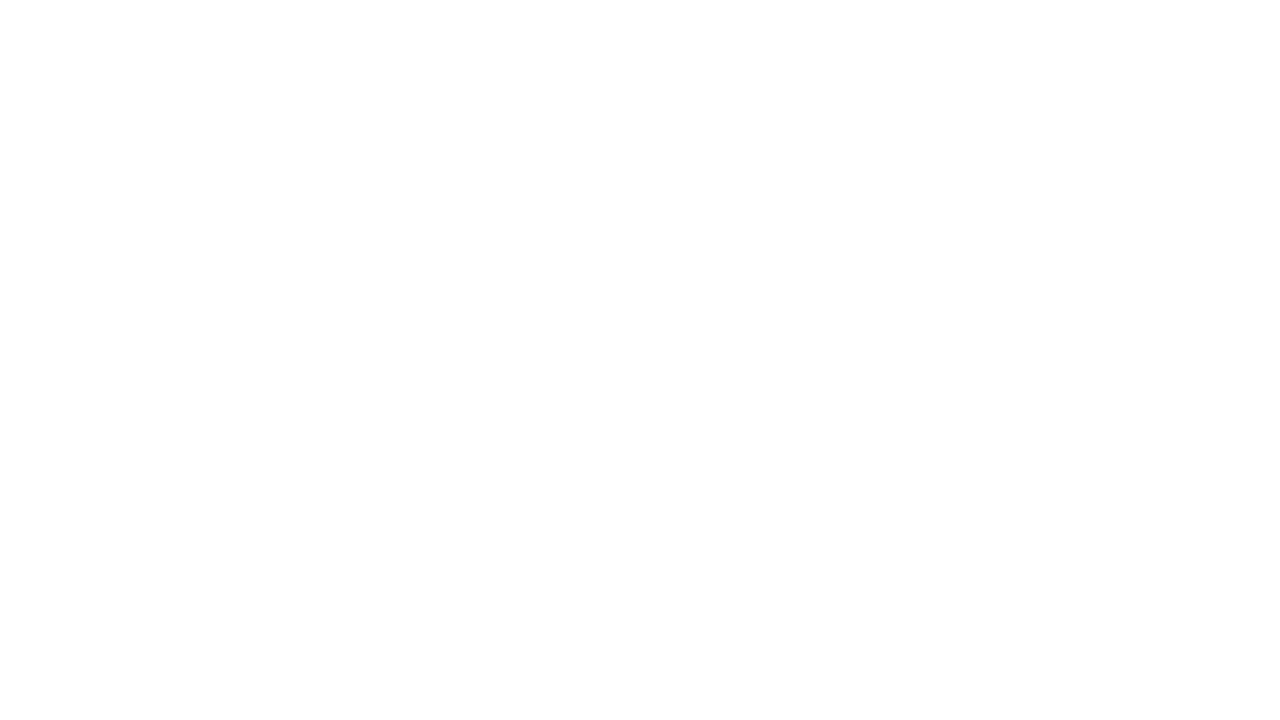

Captured new page URL: chrome-error://chromewebdata/ and title: 
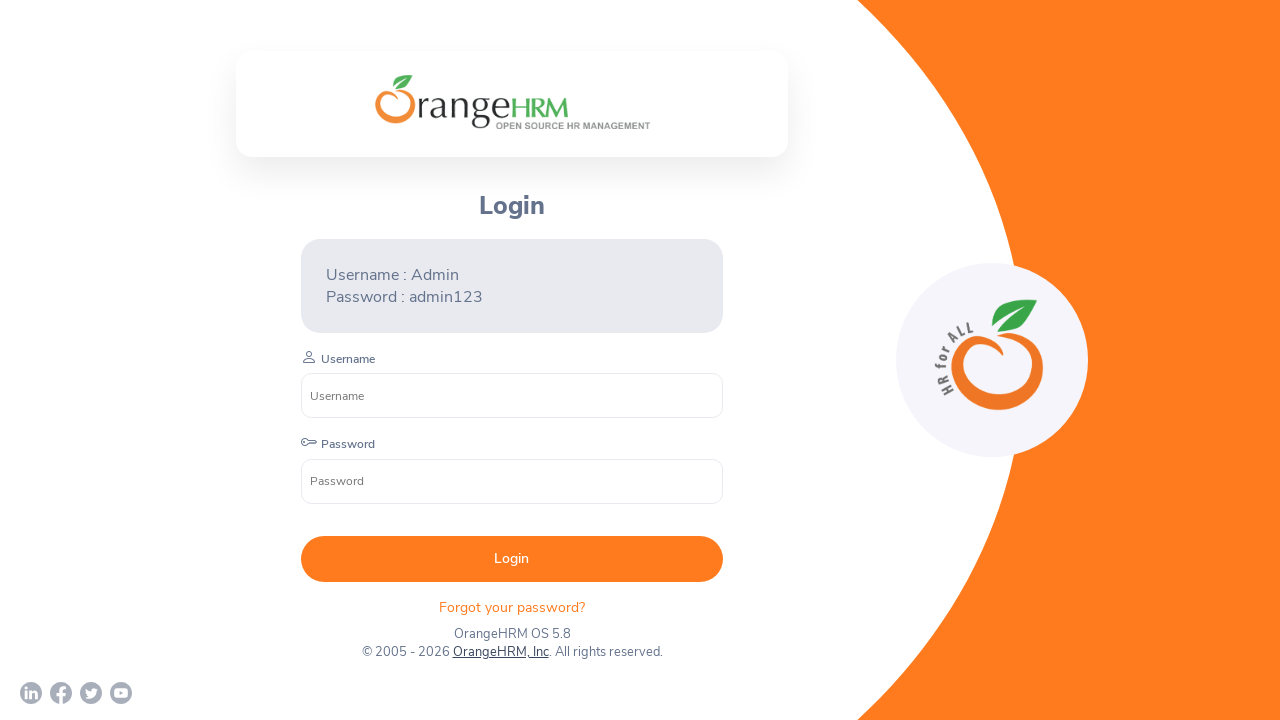

Closed social media link new window
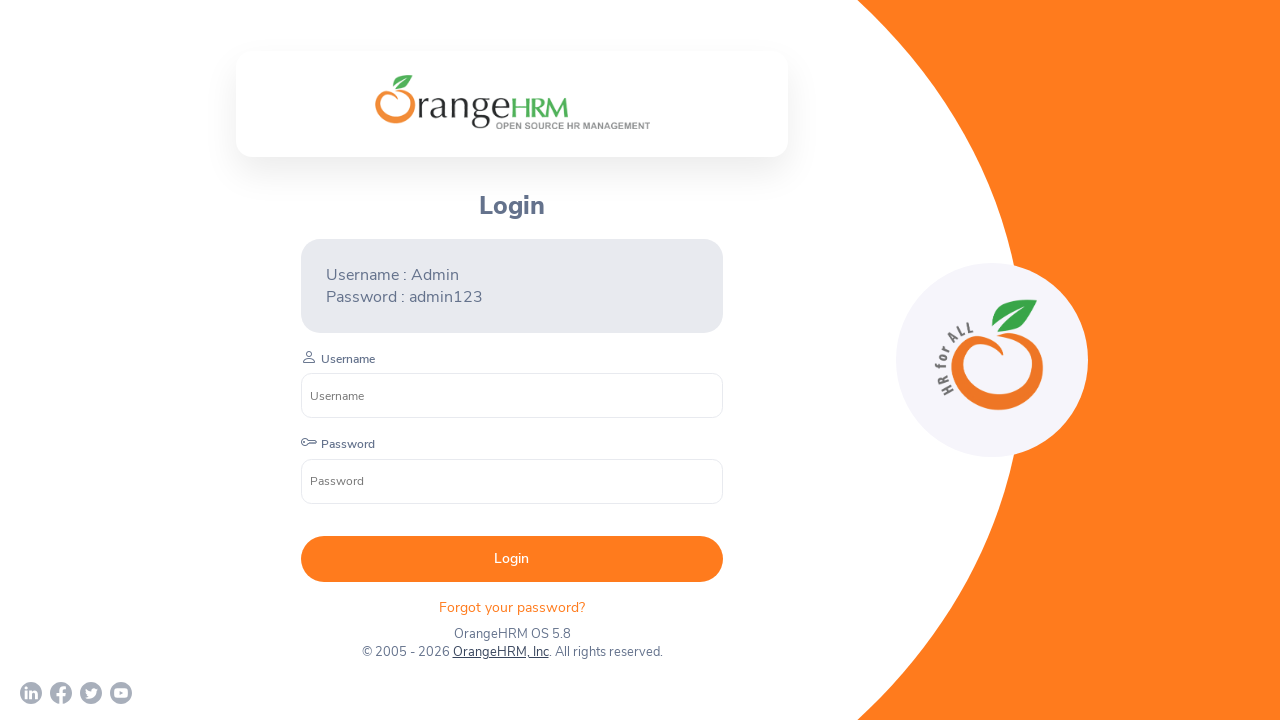

Waited 1 second before clicking next social media link
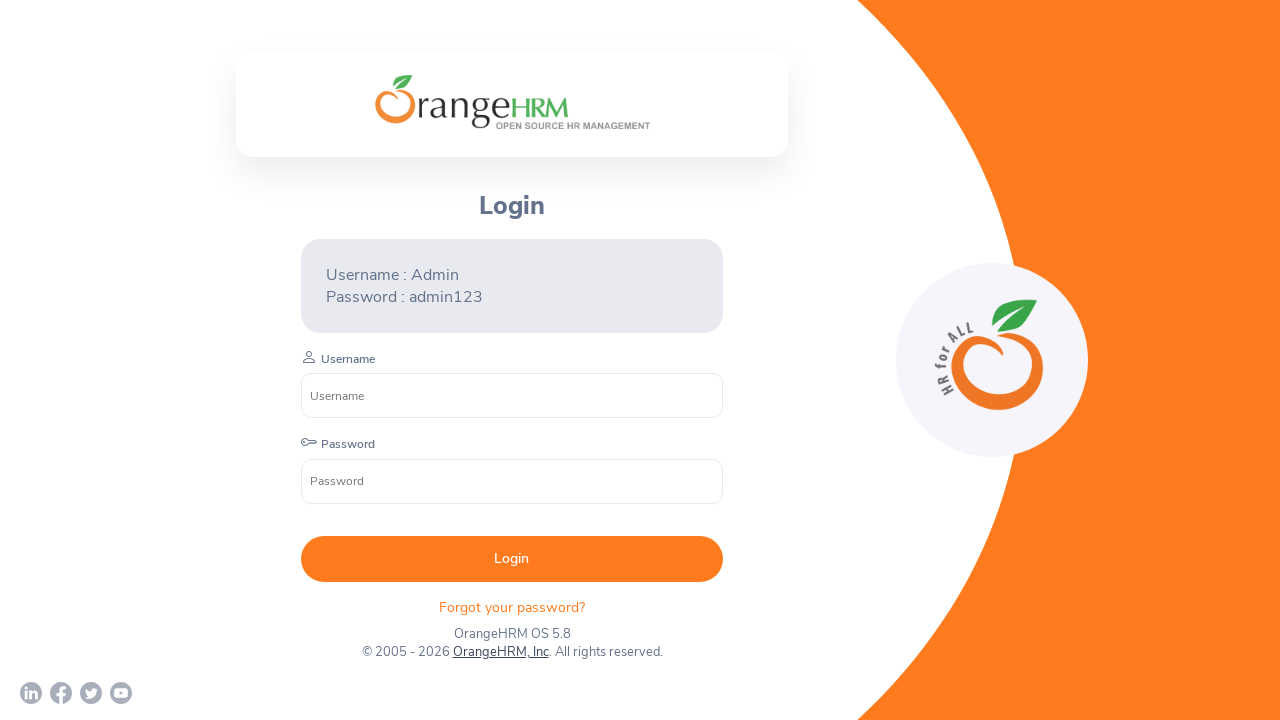

Clicked social media link and new window opened at (121, 693) on xpath=//a[contains(@href,'youtube')]
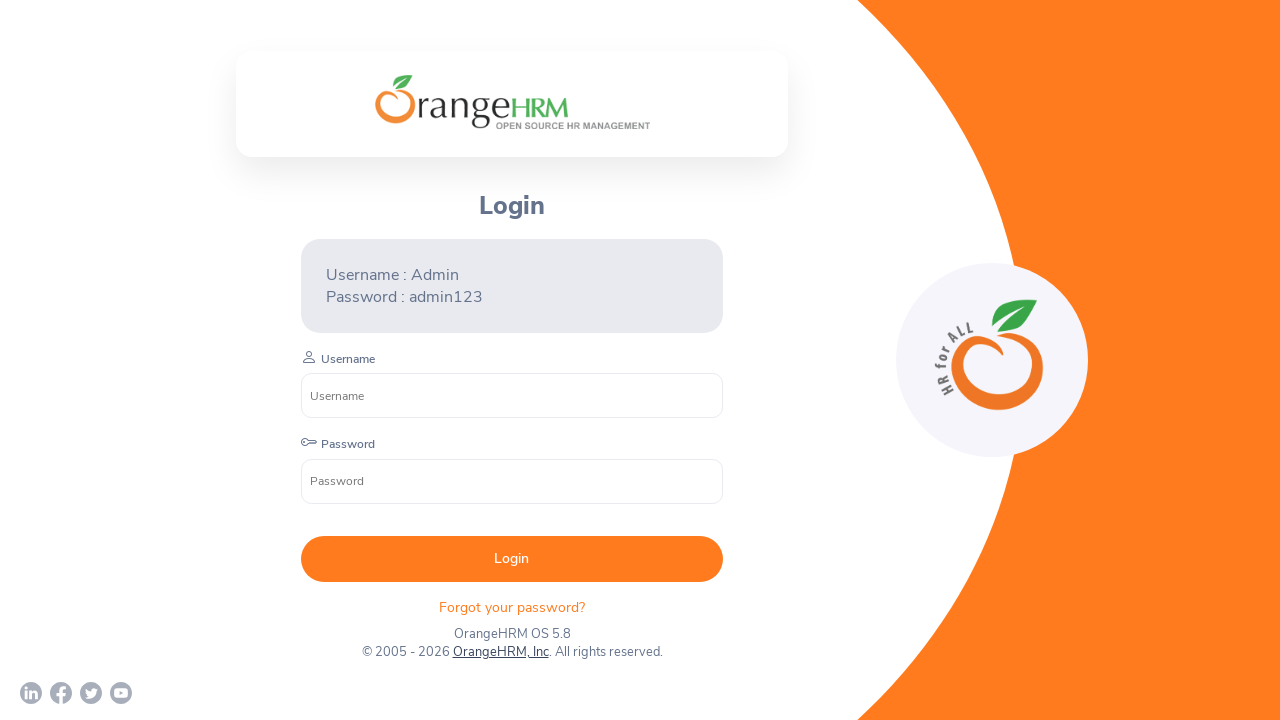

New page loaded successfully
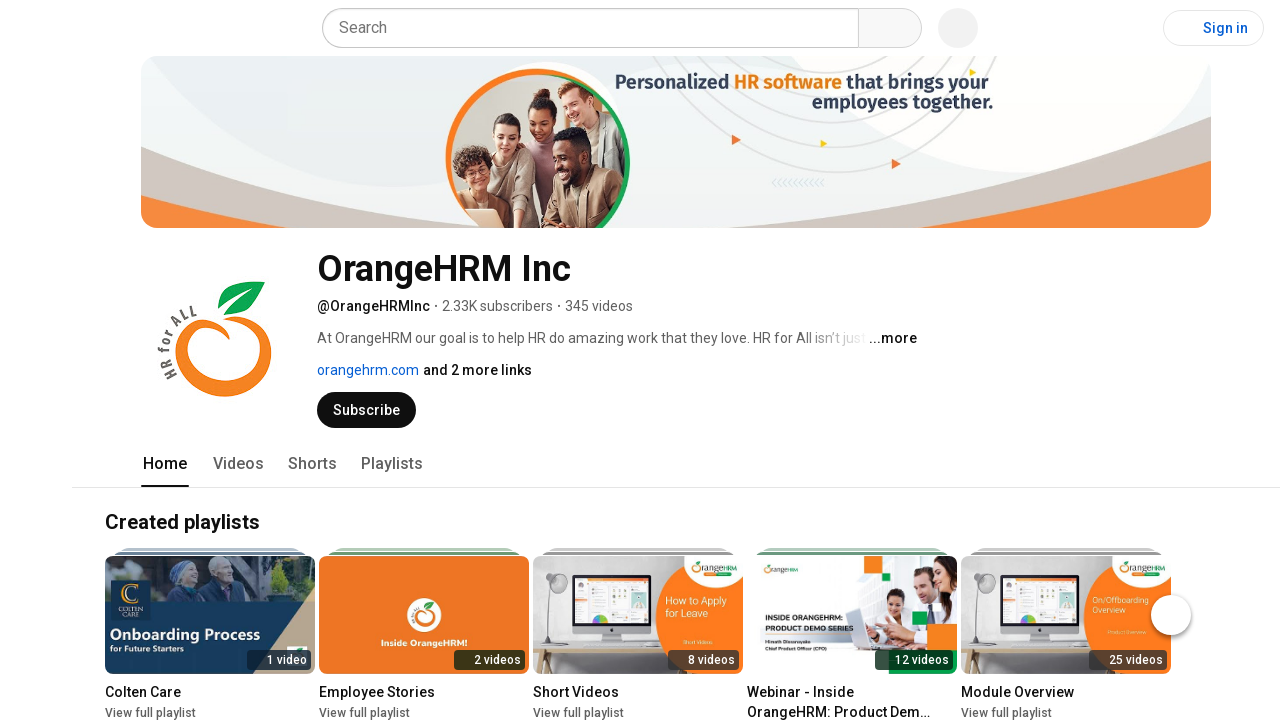

Captured new page URL: https://www.youtube.com/c/OrangeHRMInc and title: OrangeHRM Inc - YouTube
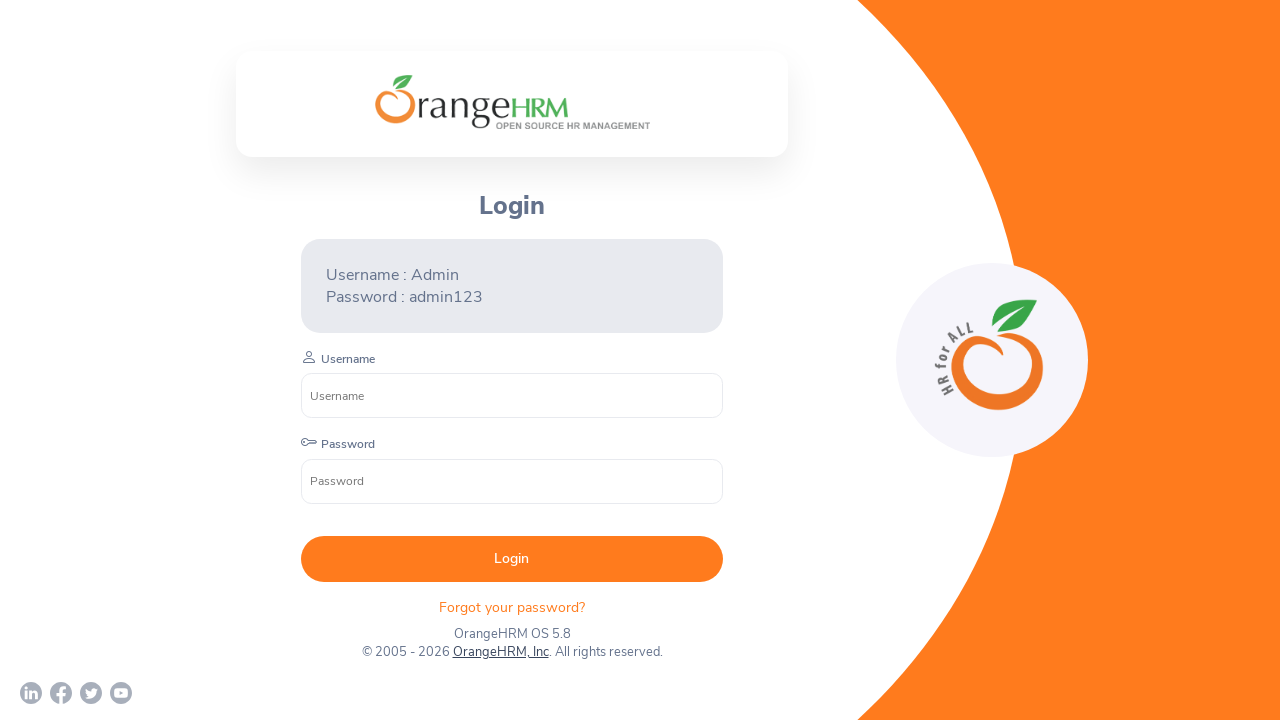

Closed social media link new window
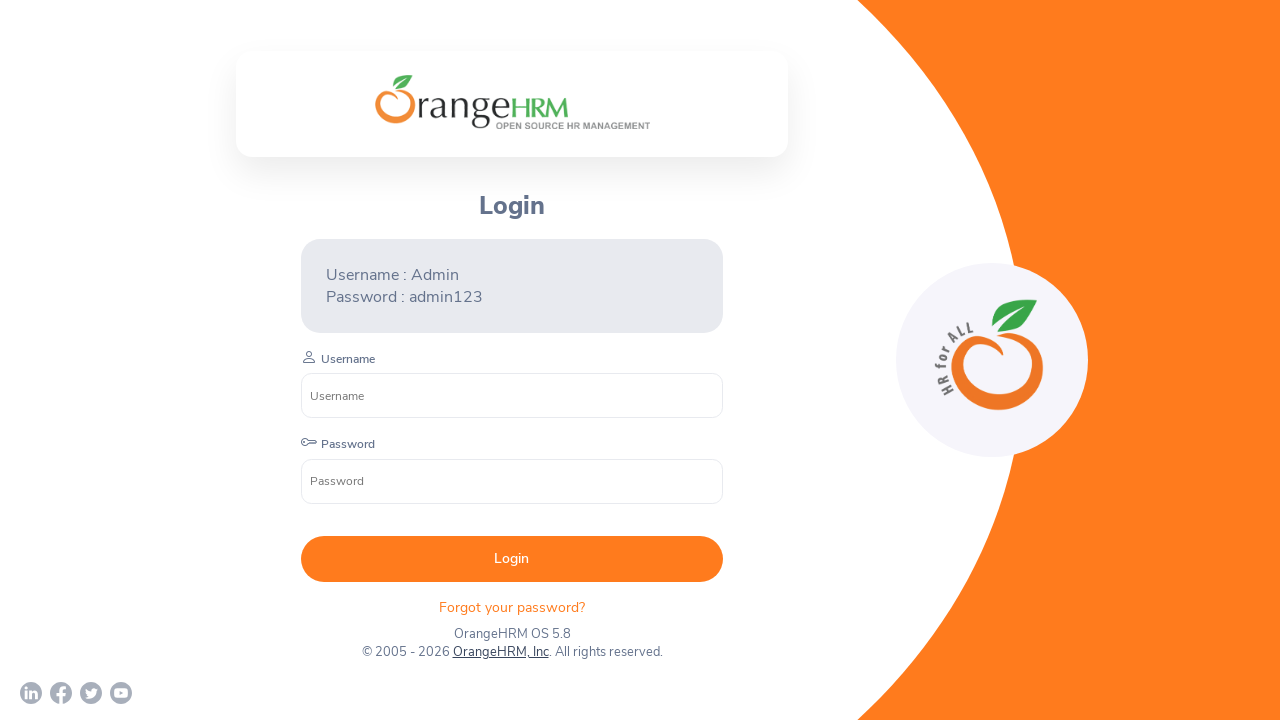

Waited 1 second before clicking next social media link
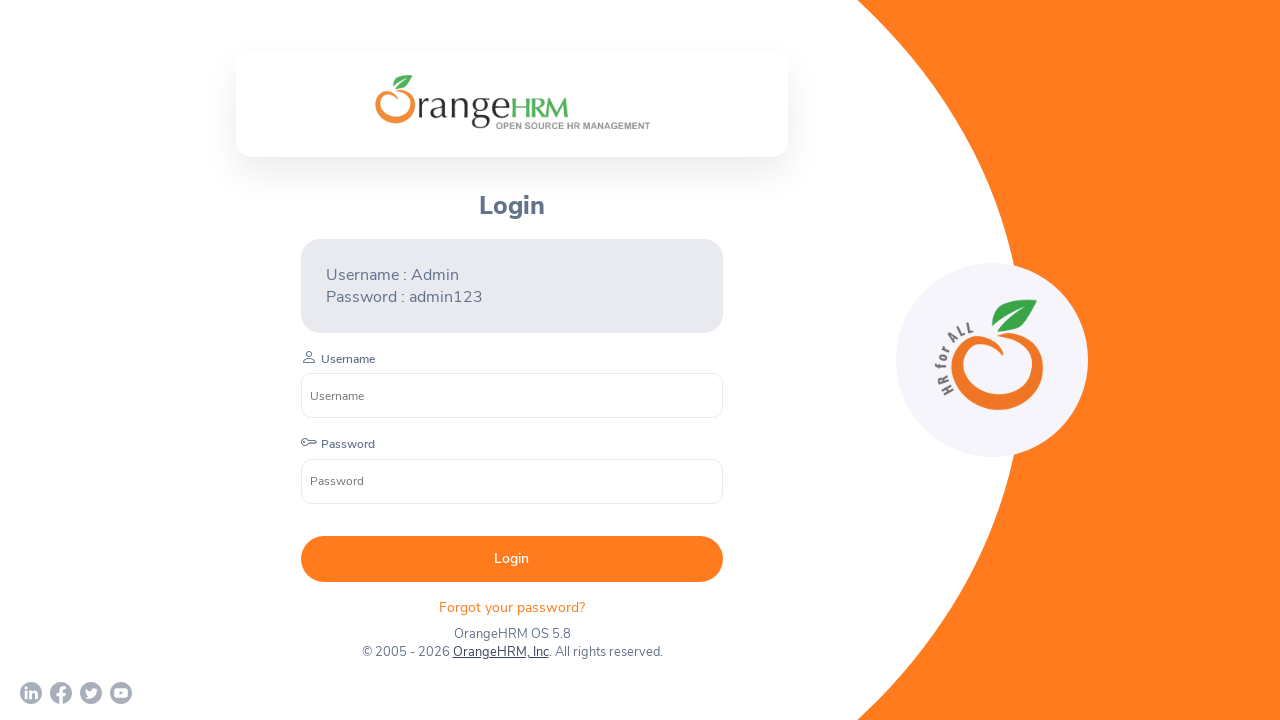

Clicked social media link and new window opened at (31, 693) on xpath=//a[contains(@href,'linkedin')]
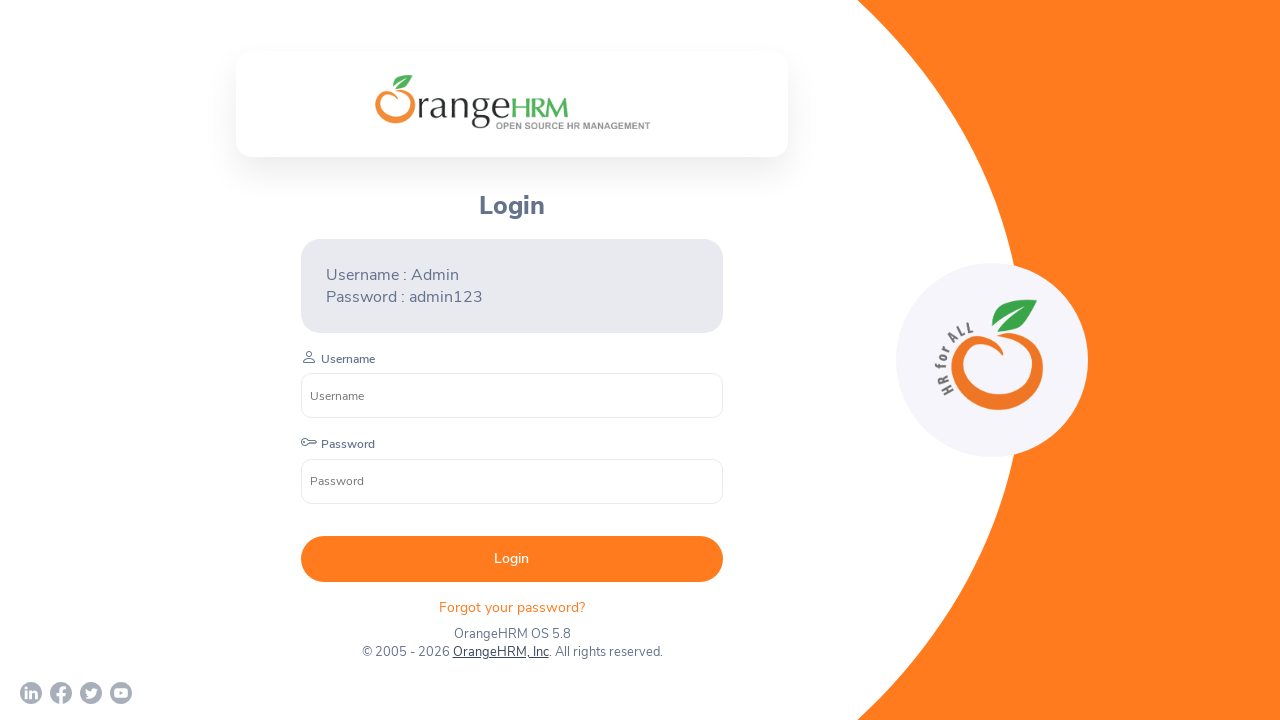

New page loaded successfully
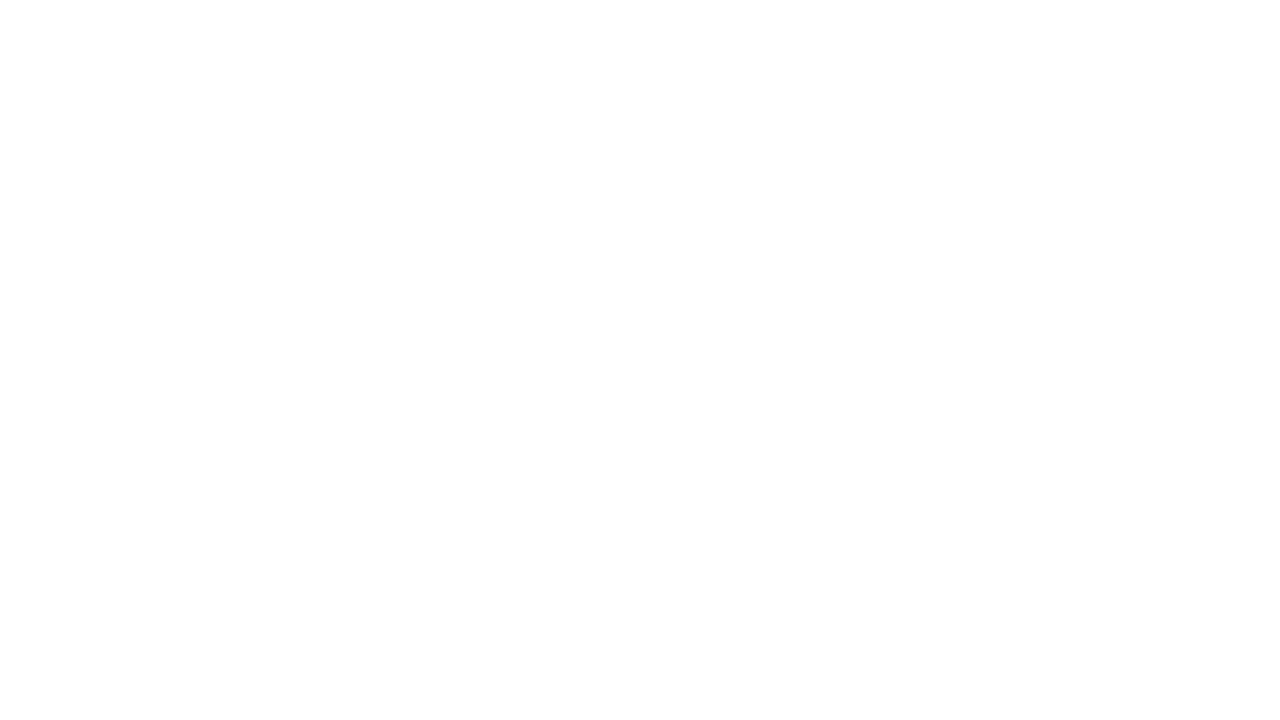

Captured new page URL: chrome-error://chromewebdata/ and title: 
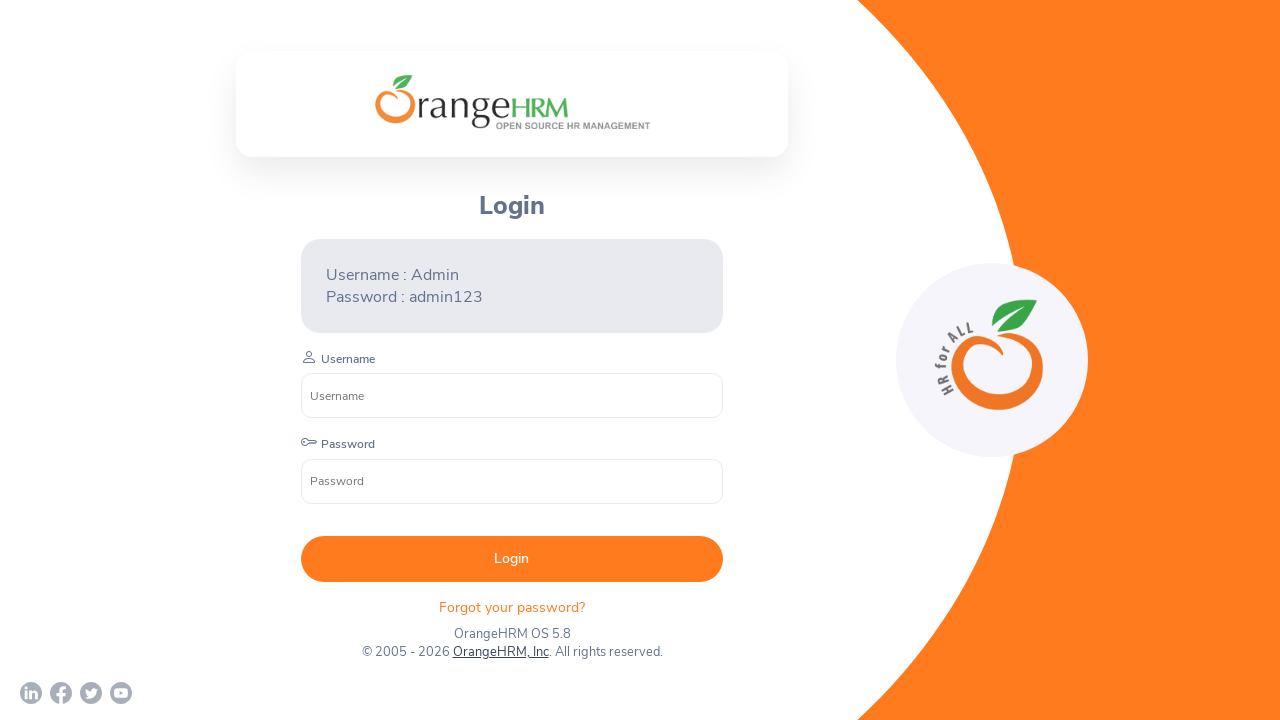

Closed social media link new window
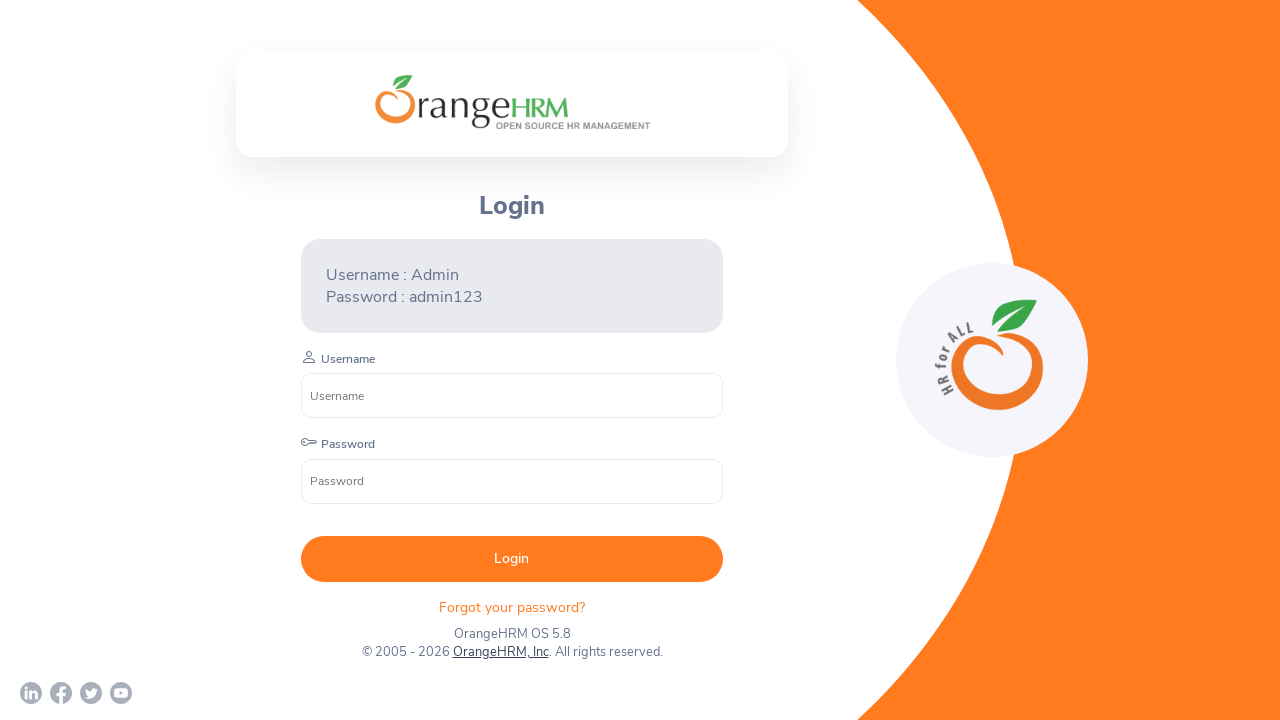

Waited 1 second before clicking next social media link
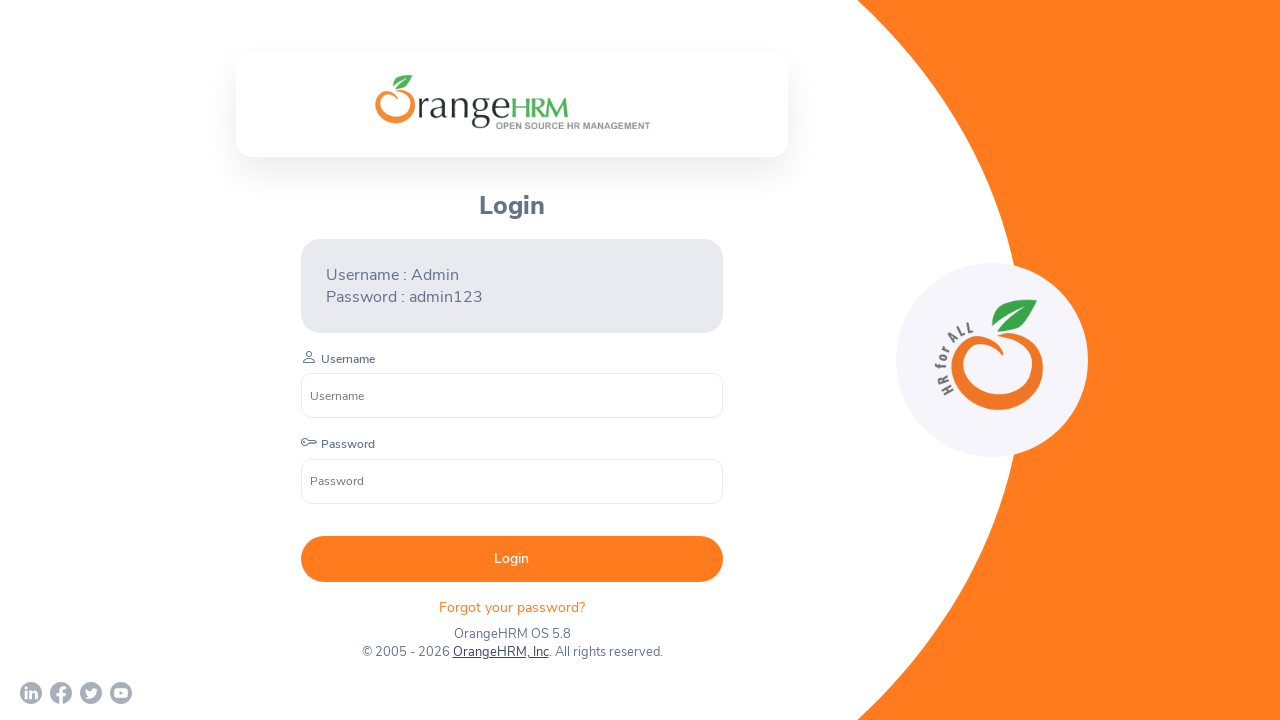

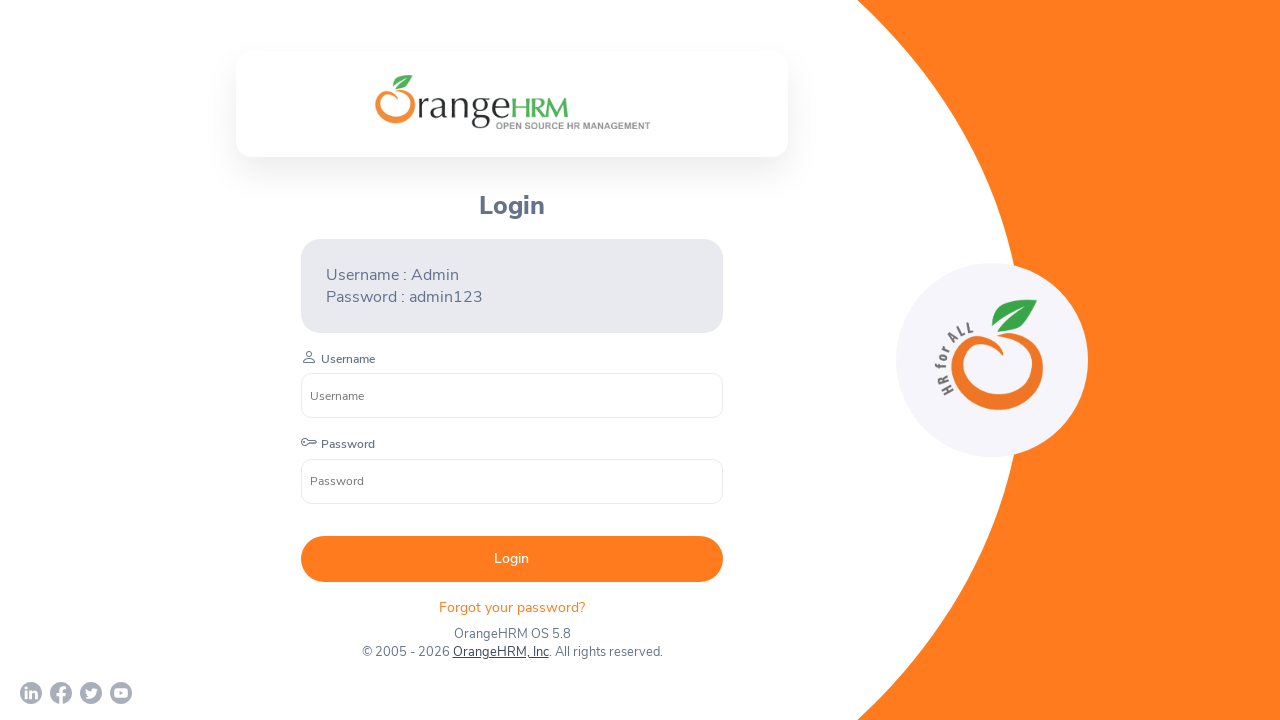